Tests window handling by opening a new window, switching to it, navigating to home page and verifying the URL

Starting URL: https://skpatro.github.io/demo/links/

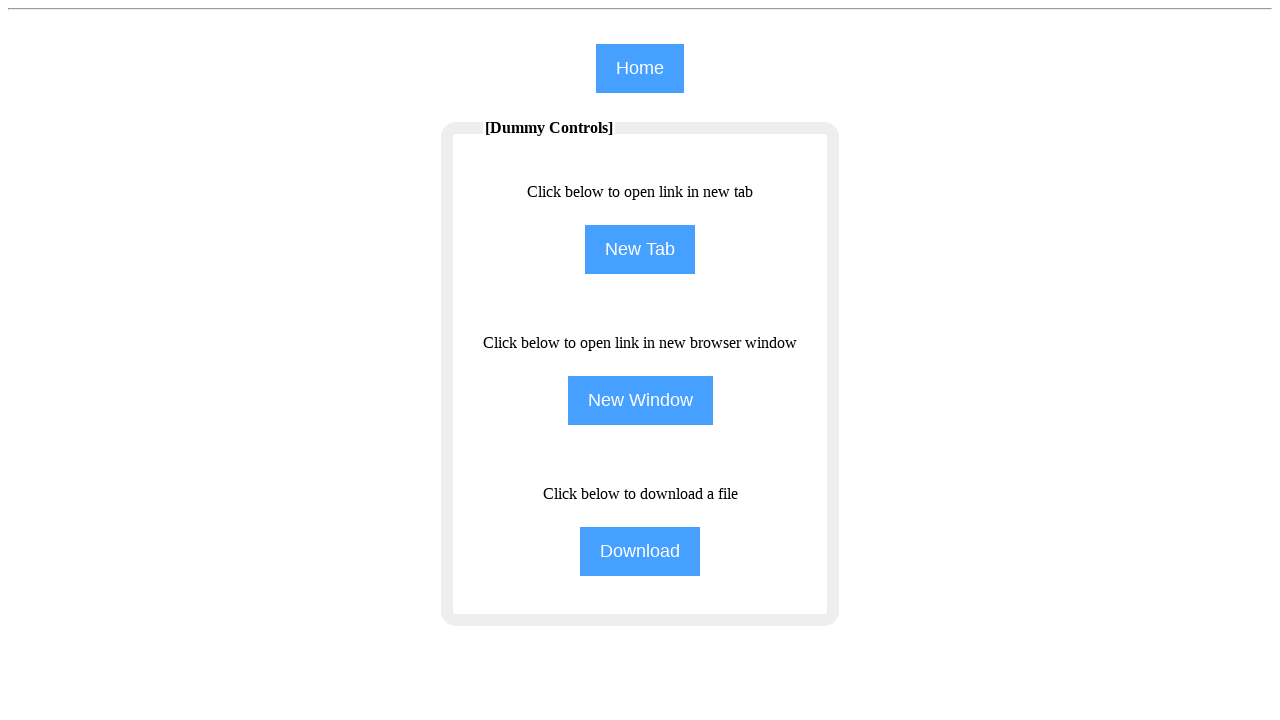

Clicked NewWindow button to open a new window at (640, 400) on input[name='NewWindow']
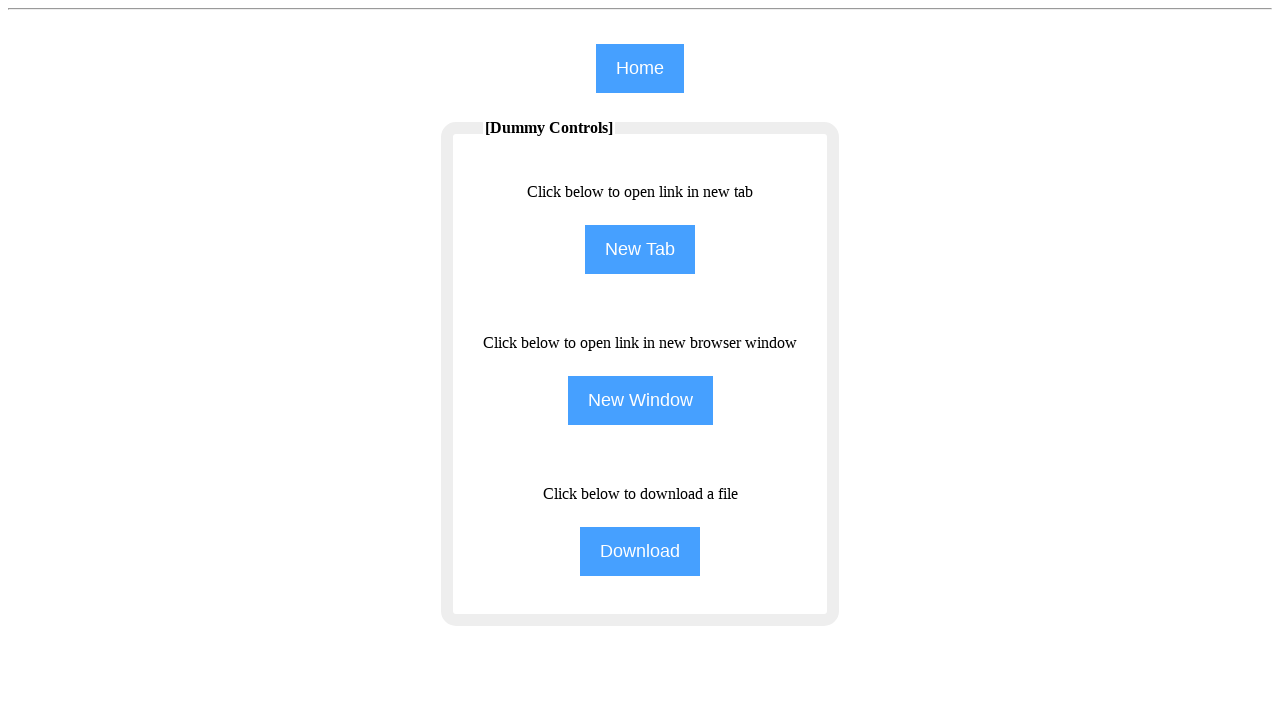

New window/tab opened and captured
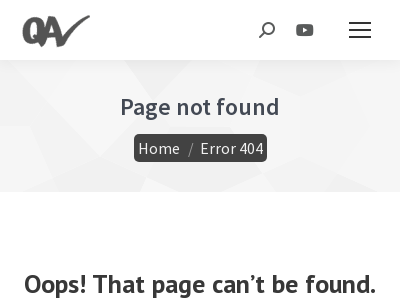

New page finished loading
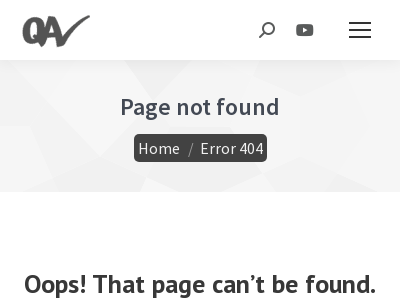

Clicked Home link in the new window at (158, 148) on a[title='Home']
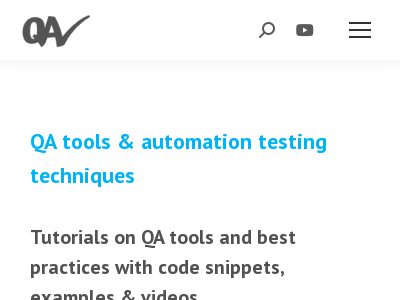

Navigated to home page and URL verified as https://qavalidation.com/
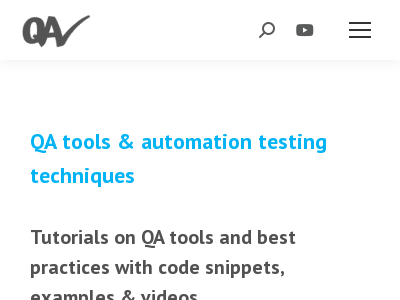

Closed the new window/tab
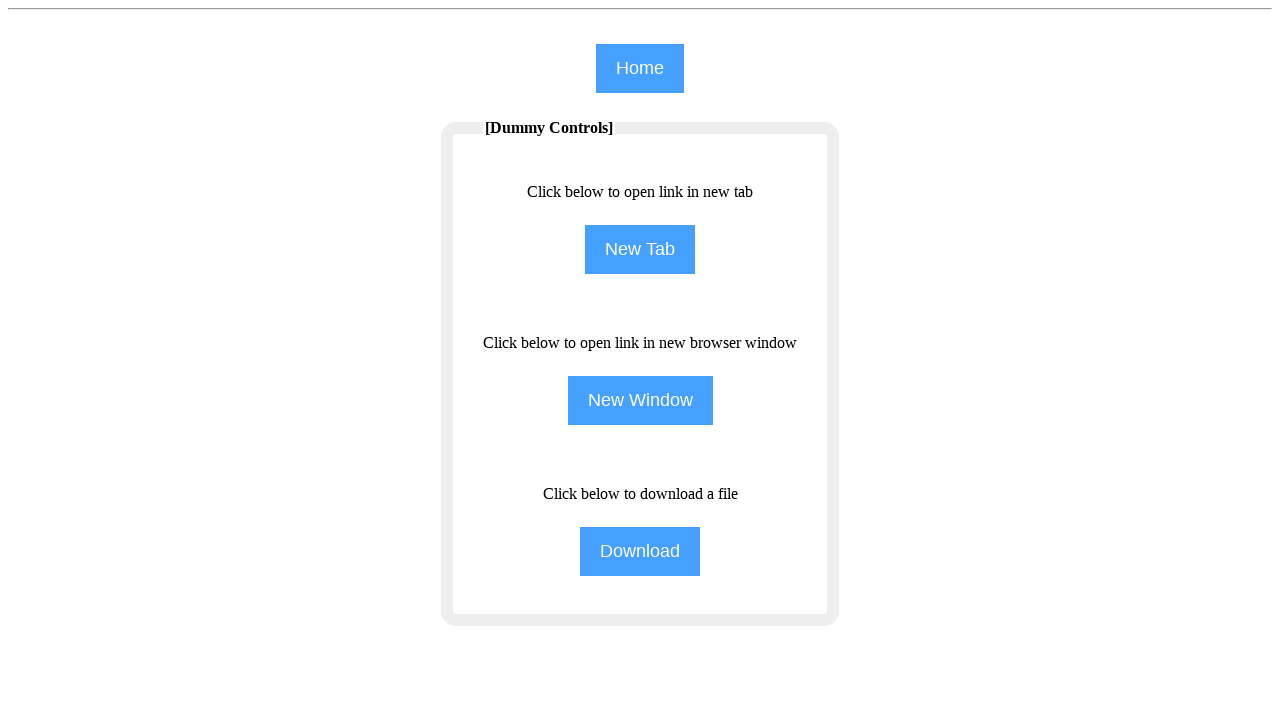

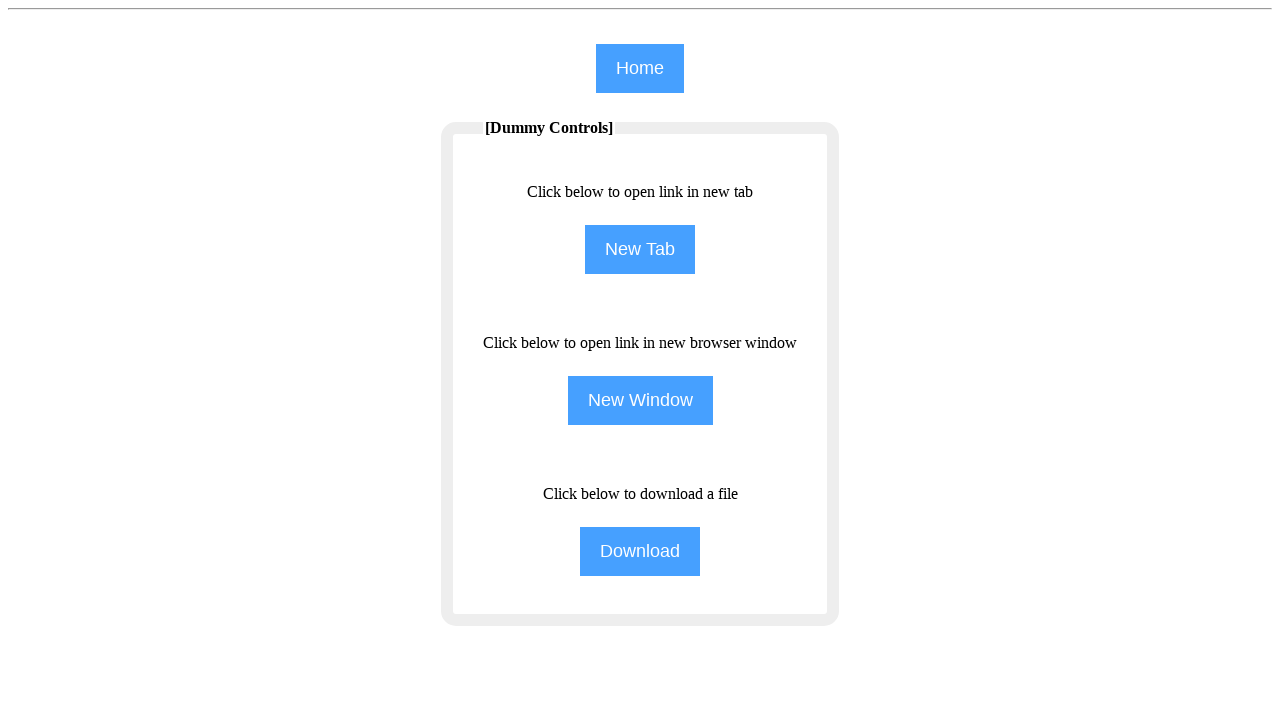